Tests registration form validation by leaving email field empty to verify email required alert

Starting URL: http://automationbykrishna.com

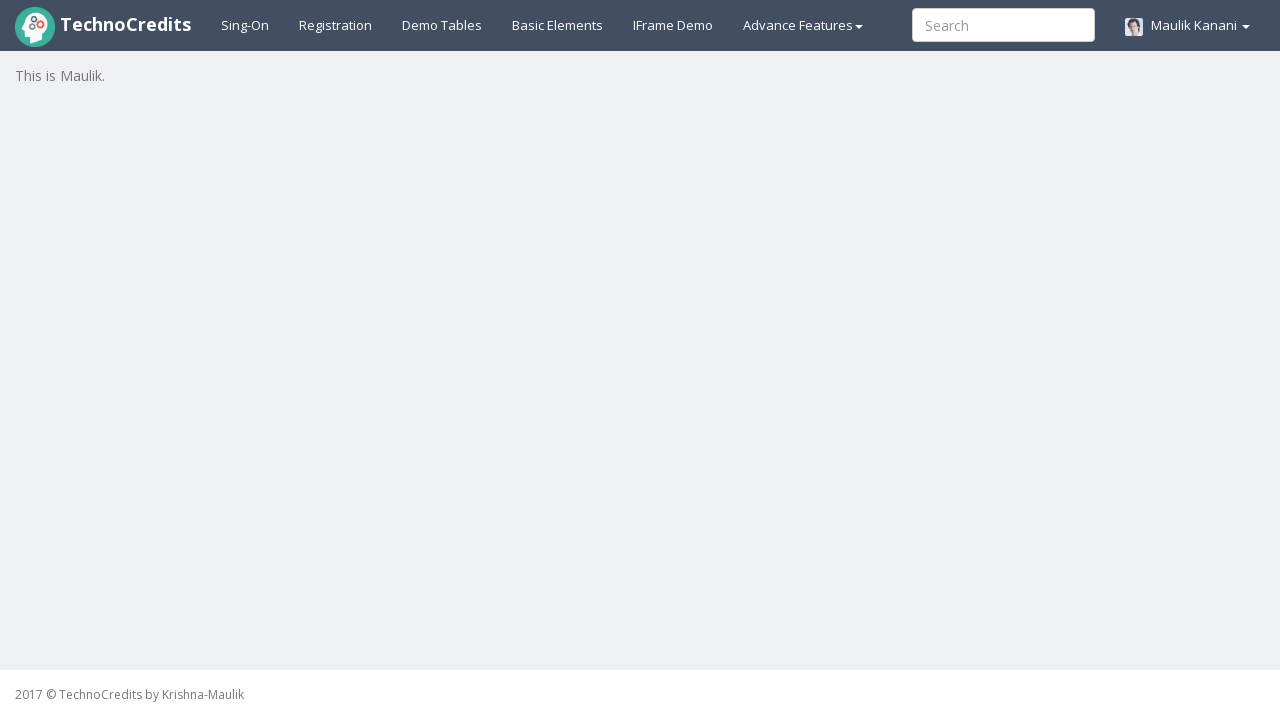

Clicked on Registration tab at (336, 25) on xpath=//a[@id='registration2']
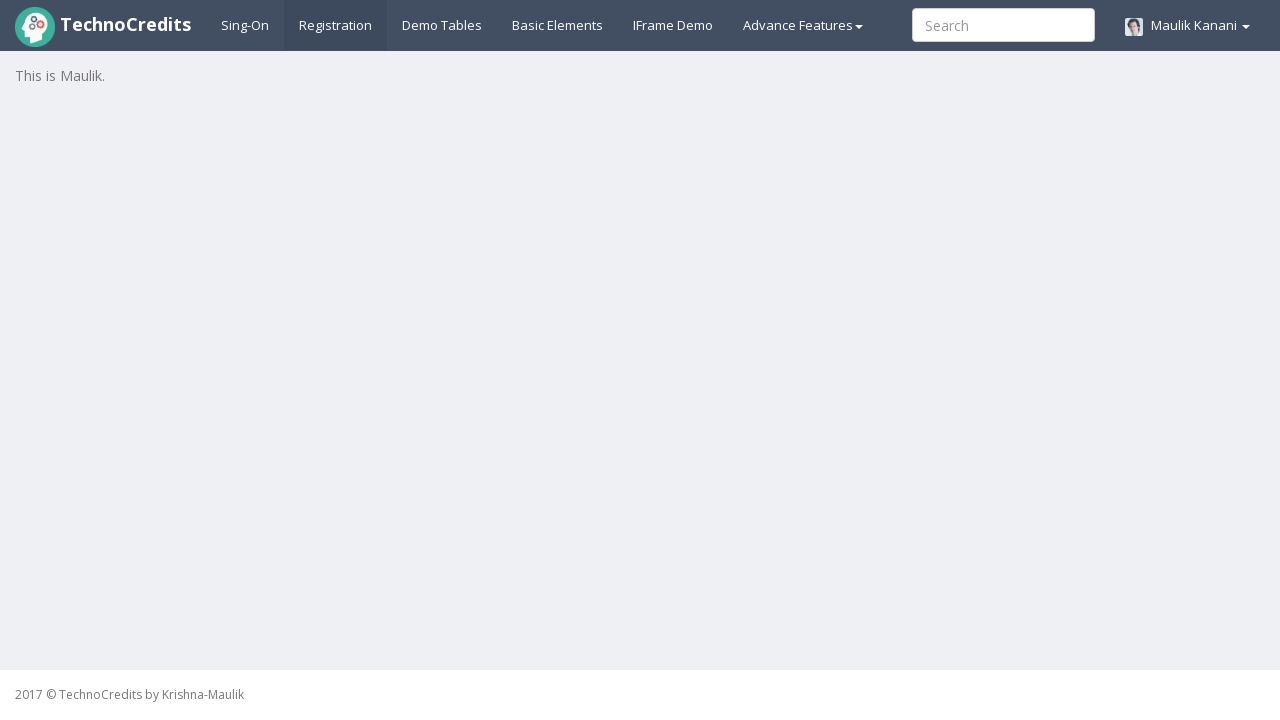

Waited 2 seconds for page to load
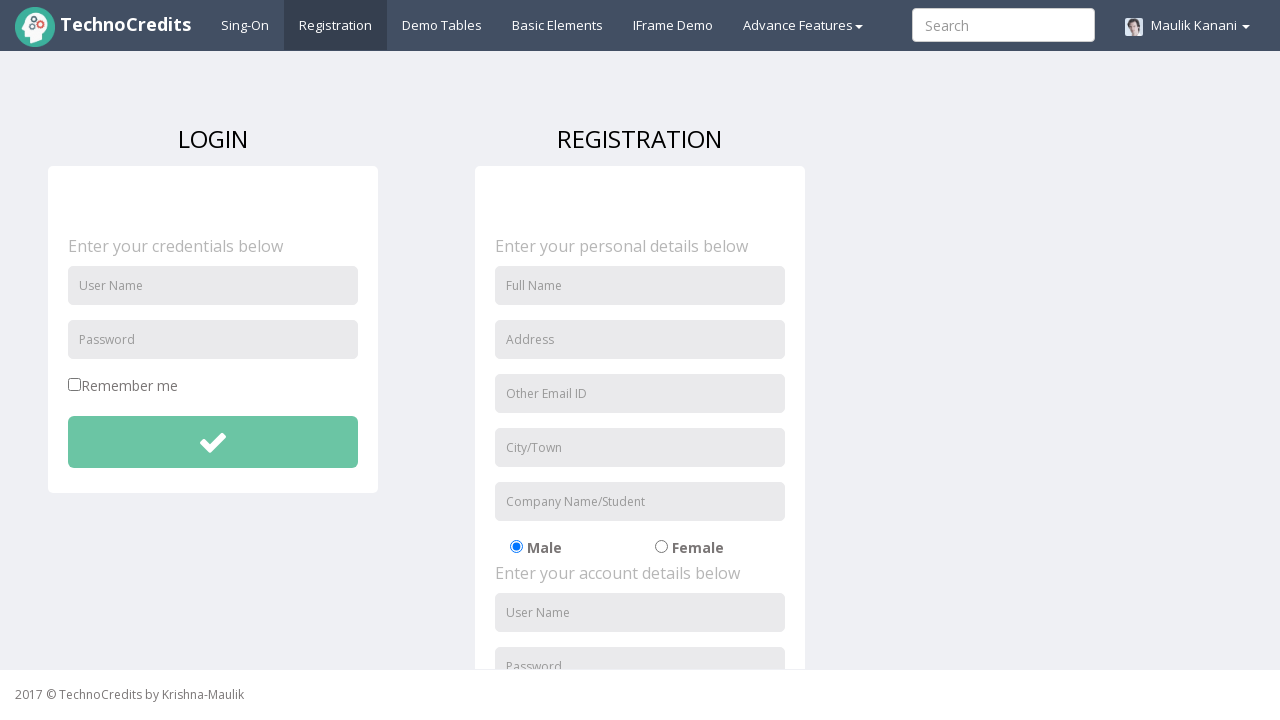

Filled full name field with 'Michael Brown' on //input[@id='fullName']
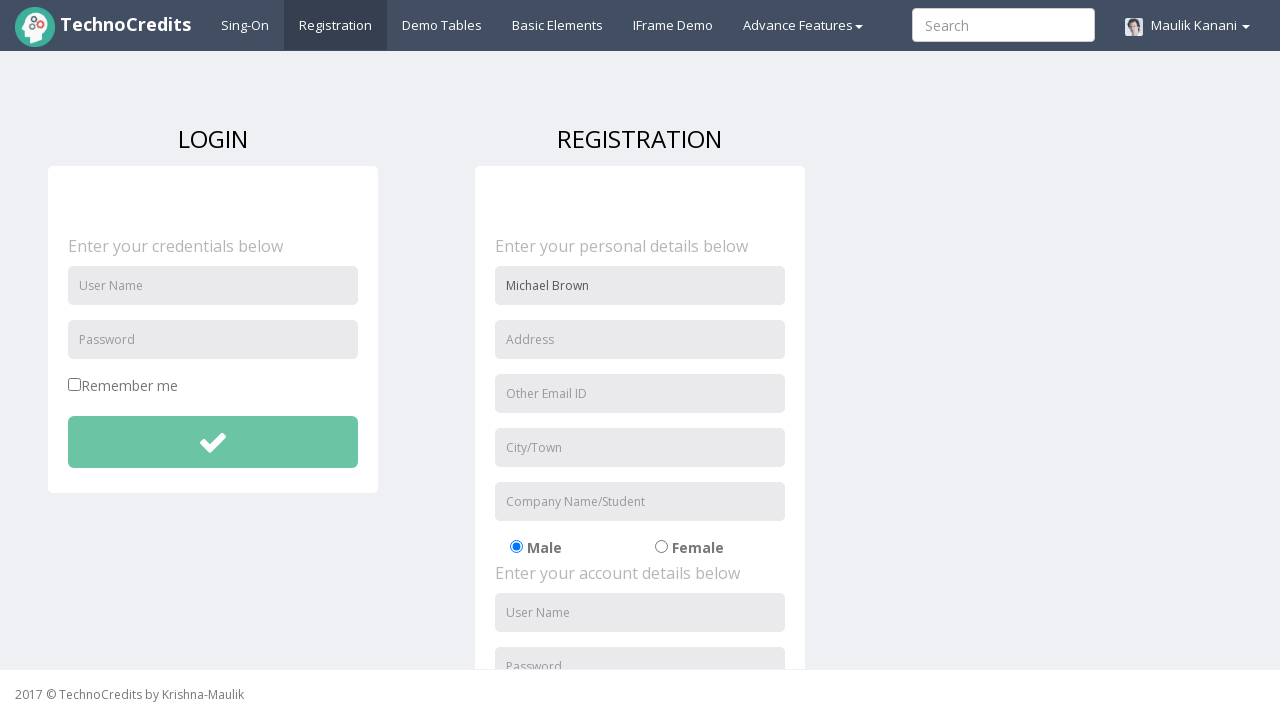

Filled address field with '789 Elm Street' on //input[@id='address']
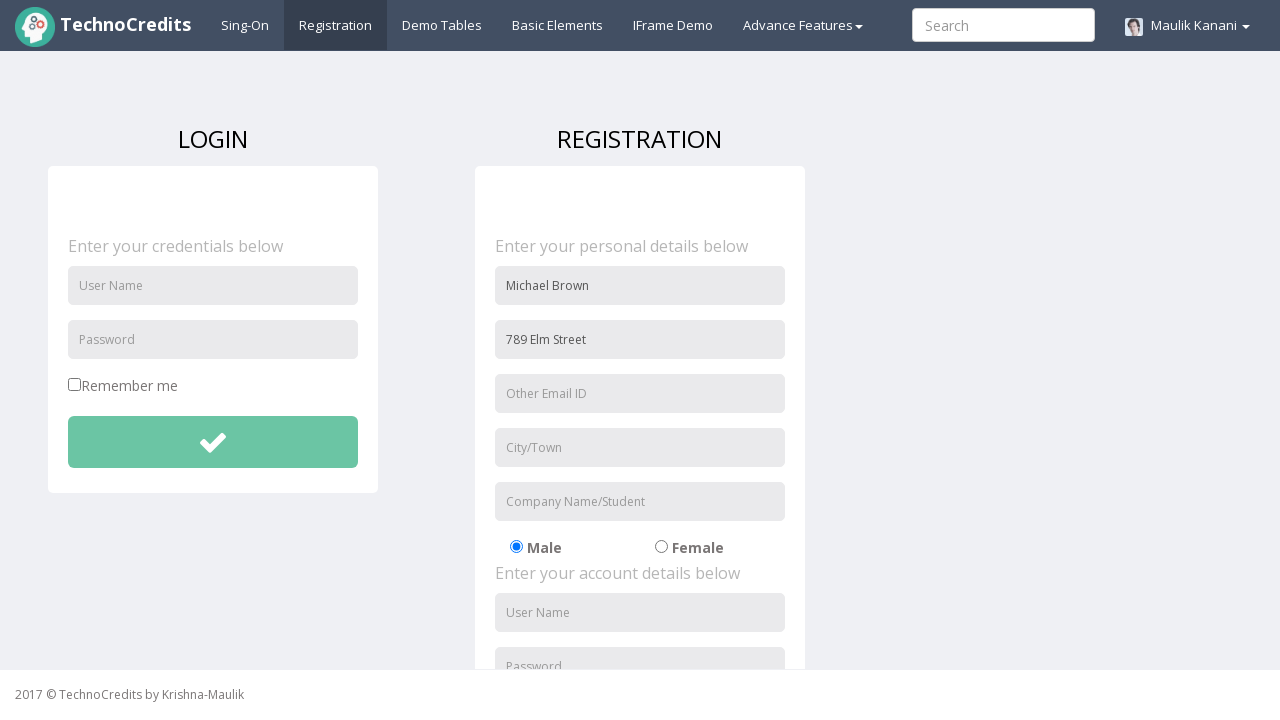

Filled city field with 'Houston' on //input[@id='usercity']
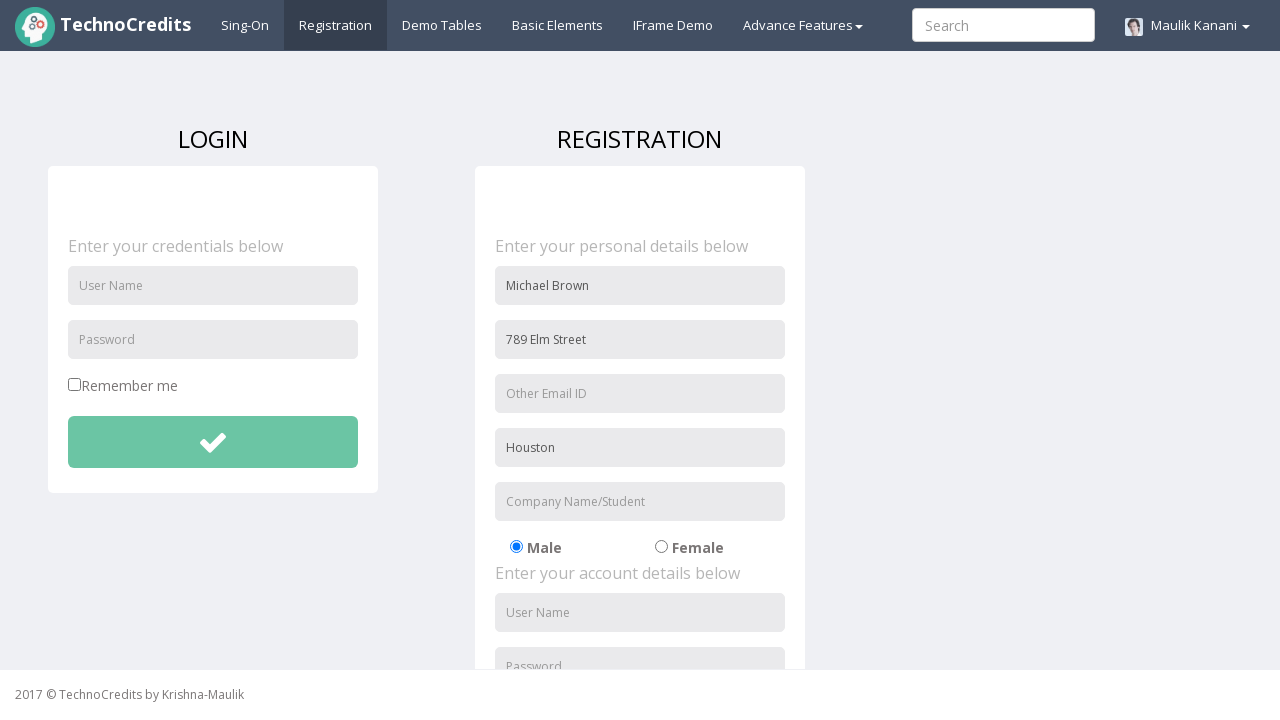

Filled organization field with 'Marketing Co' on //input[@id='organization']
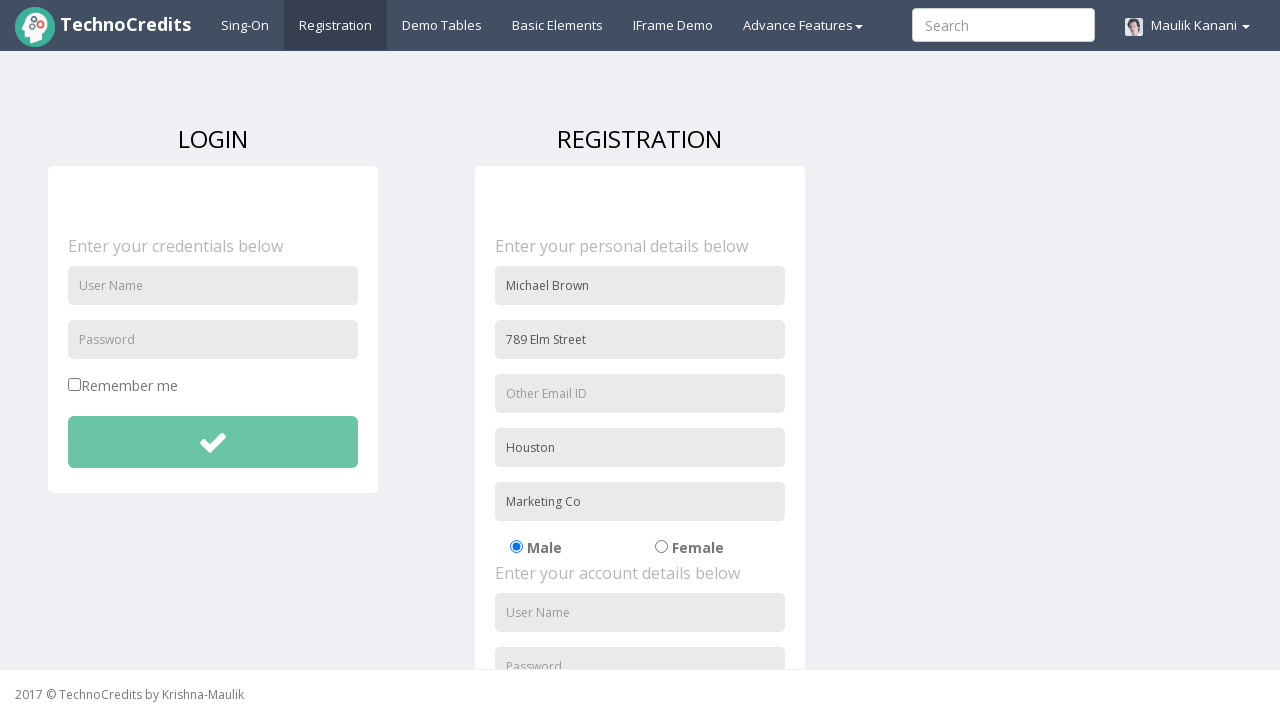

Filled username field with 'michaelbrown' on //input[@id='usernameReg']
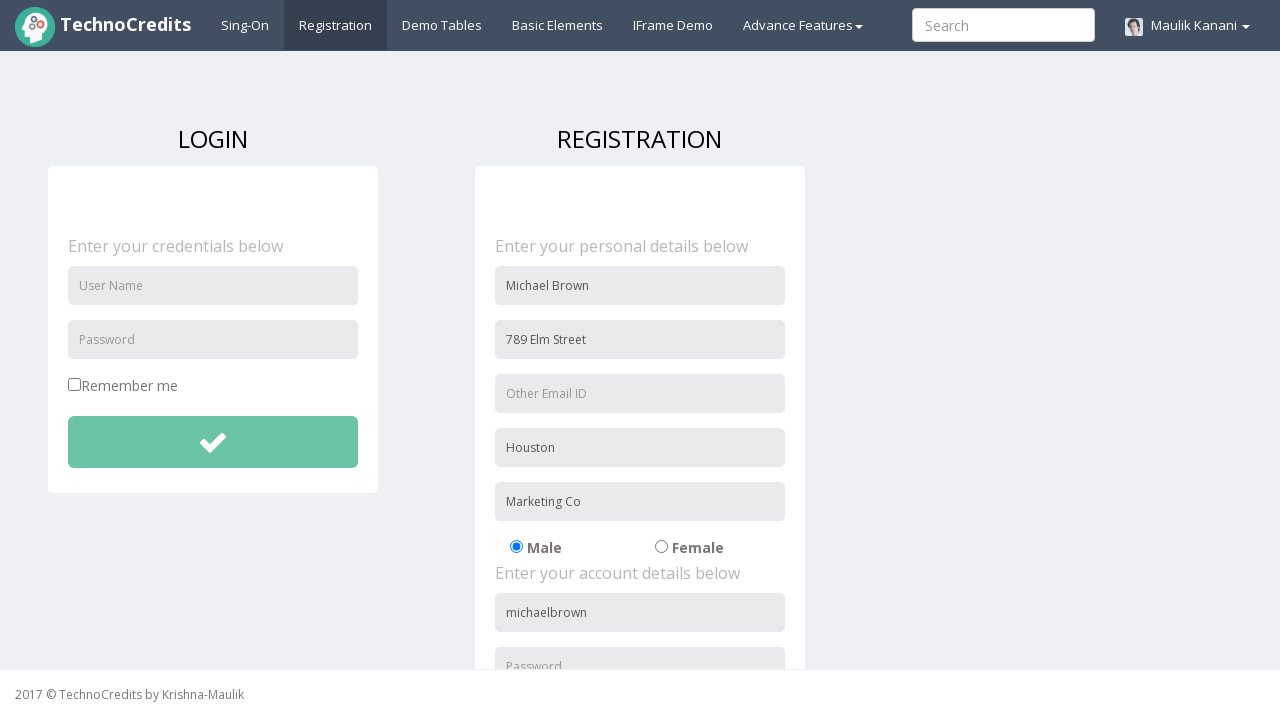

Filled password field with 'mike2024' on //input[@id='passwordReg']
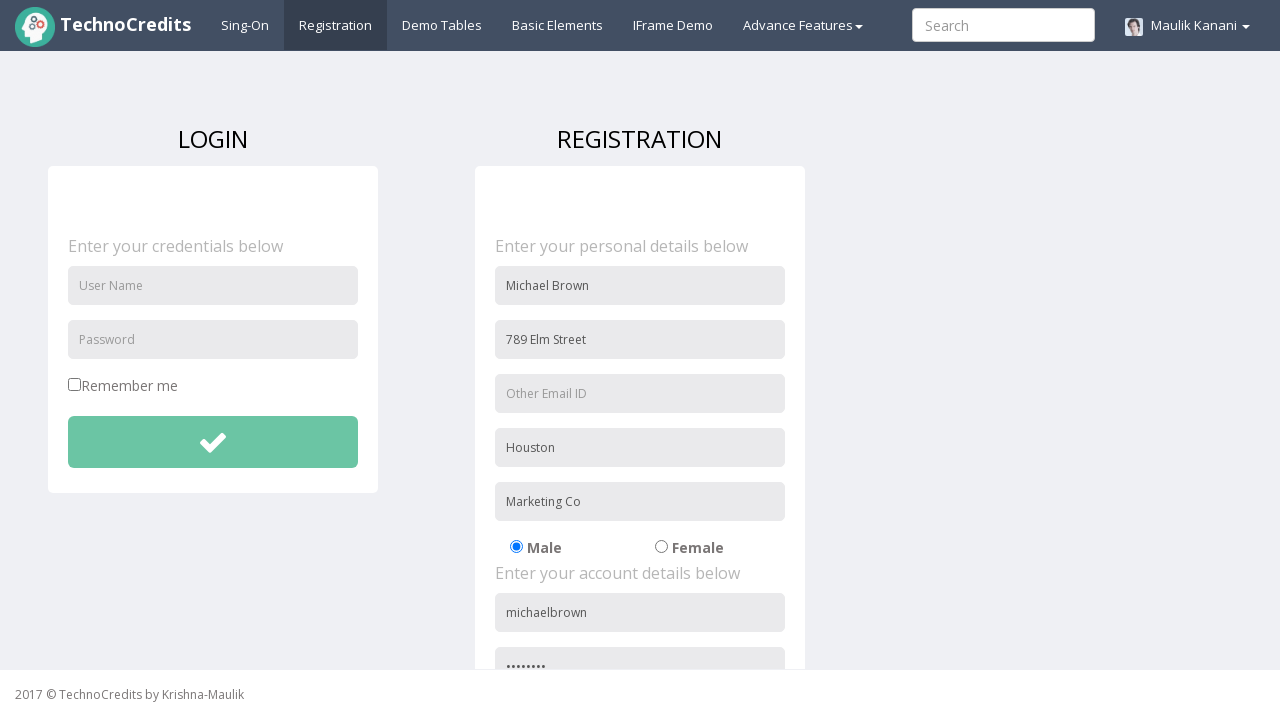

Filled confirm password field with 'mike2024' on //input[@id='repasswordReg']
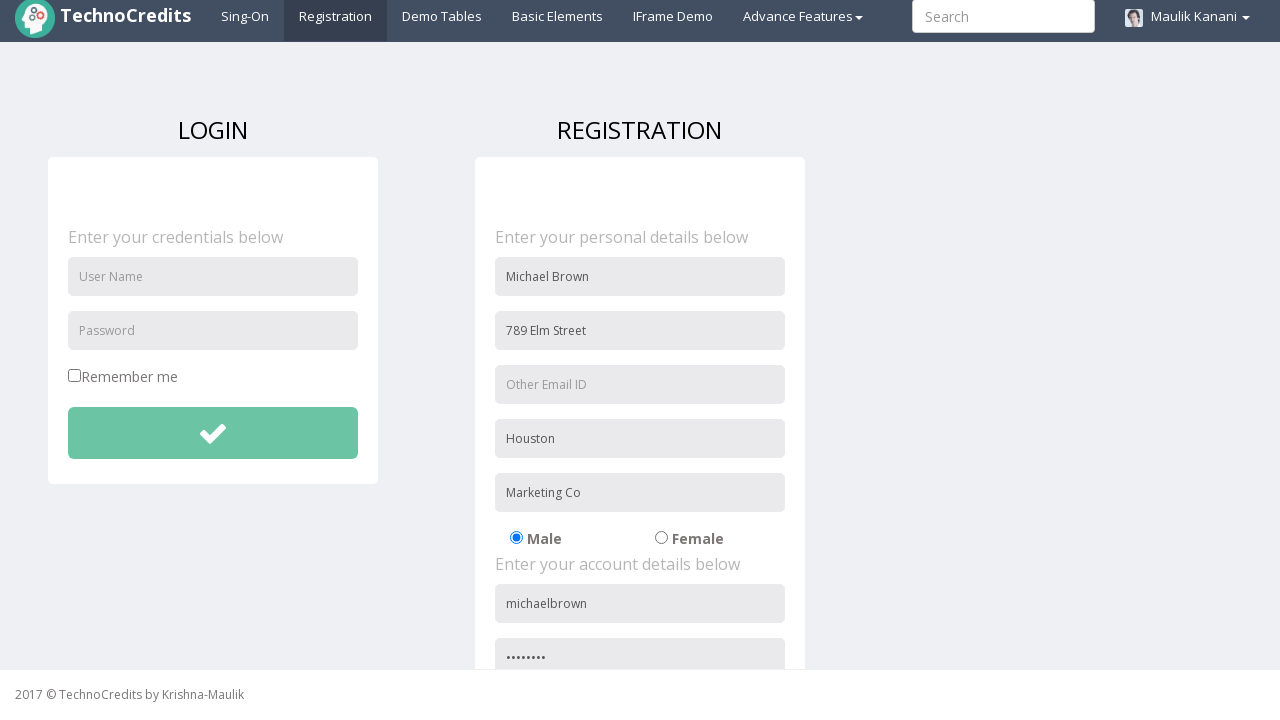

Checked the terms and conditions checkbox at (481, 601) on xpath=//input[@id='signupAgreement']
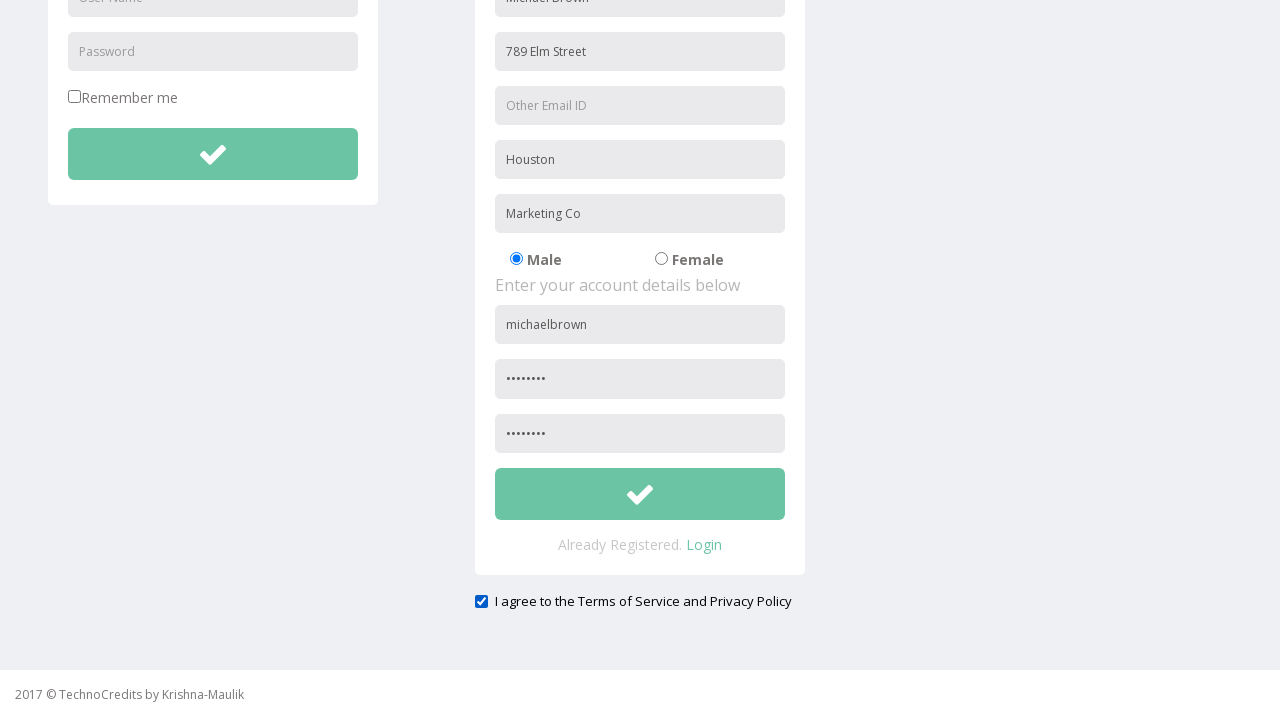

Clicked registration submit button at (640, 494) on xpath=//button[@id='btnsubmitsignUp']
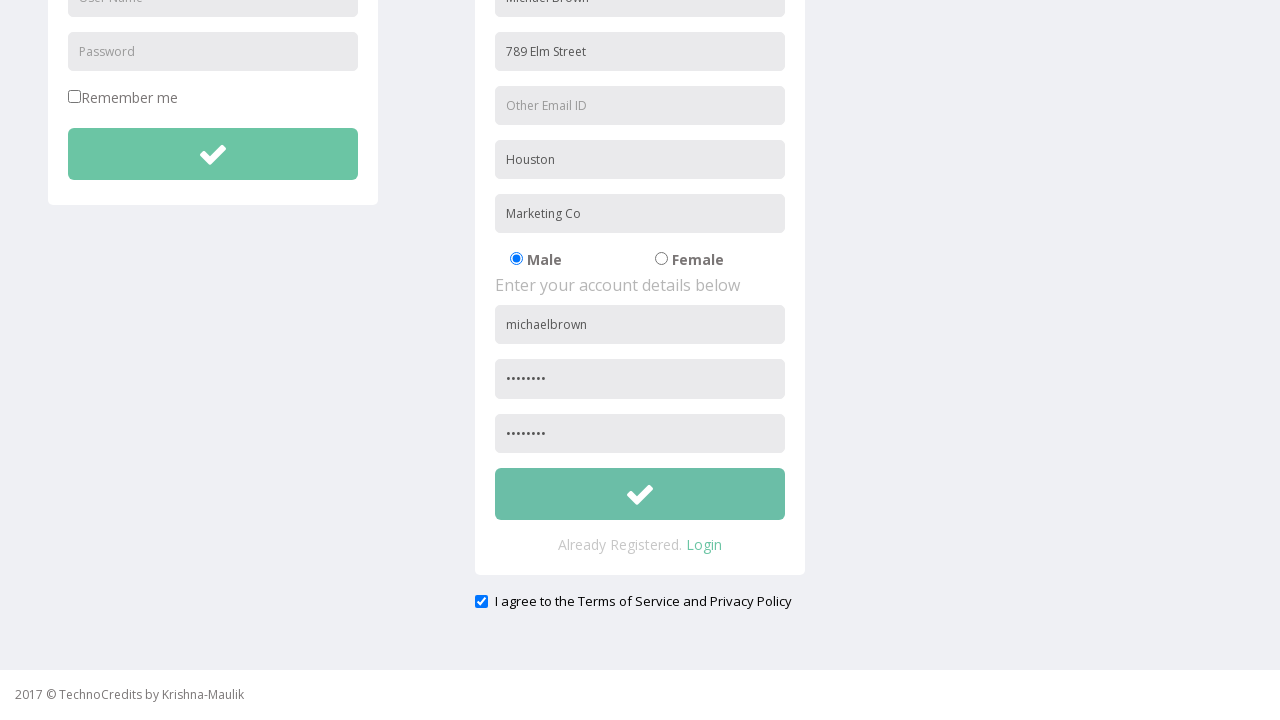

Set up dialog handler to accept email required alert
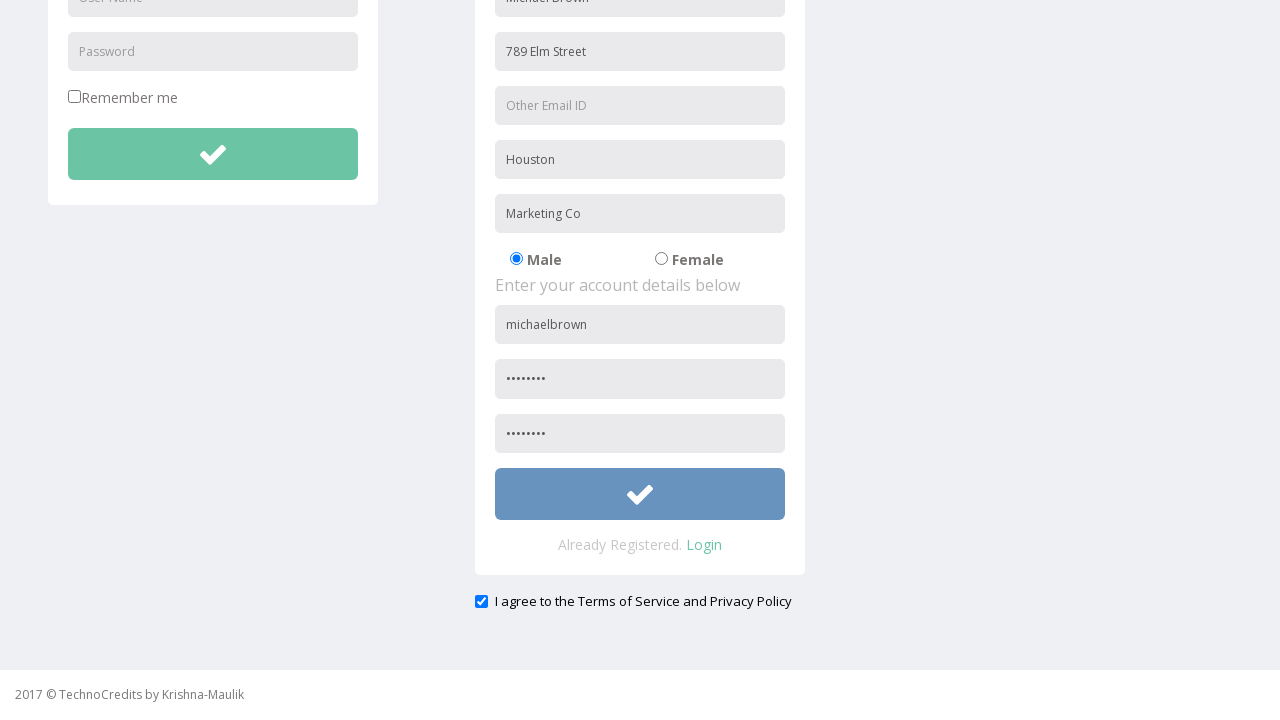

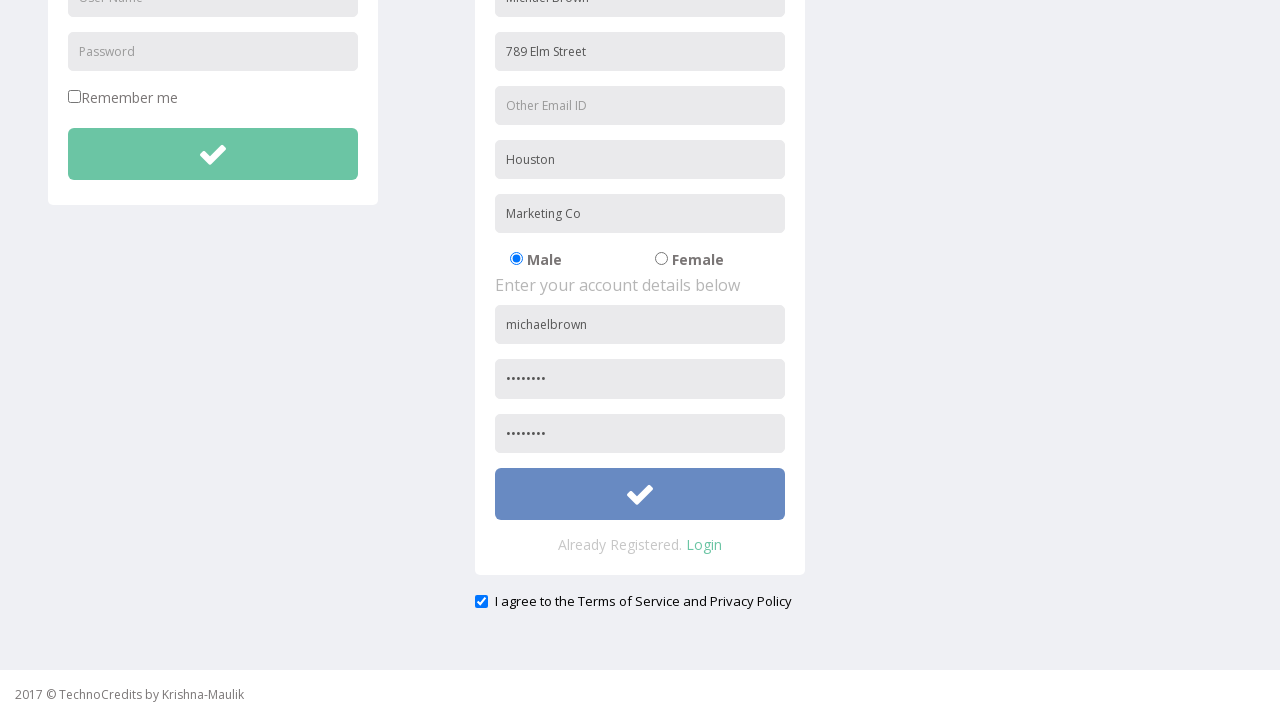